Tests the RoboForm password generator by setting the number of characters to 16 and clicking the generate button multiple times to verify passwords are generated correctly.

Starting URL: https://www.roboform.com/es/password-generator

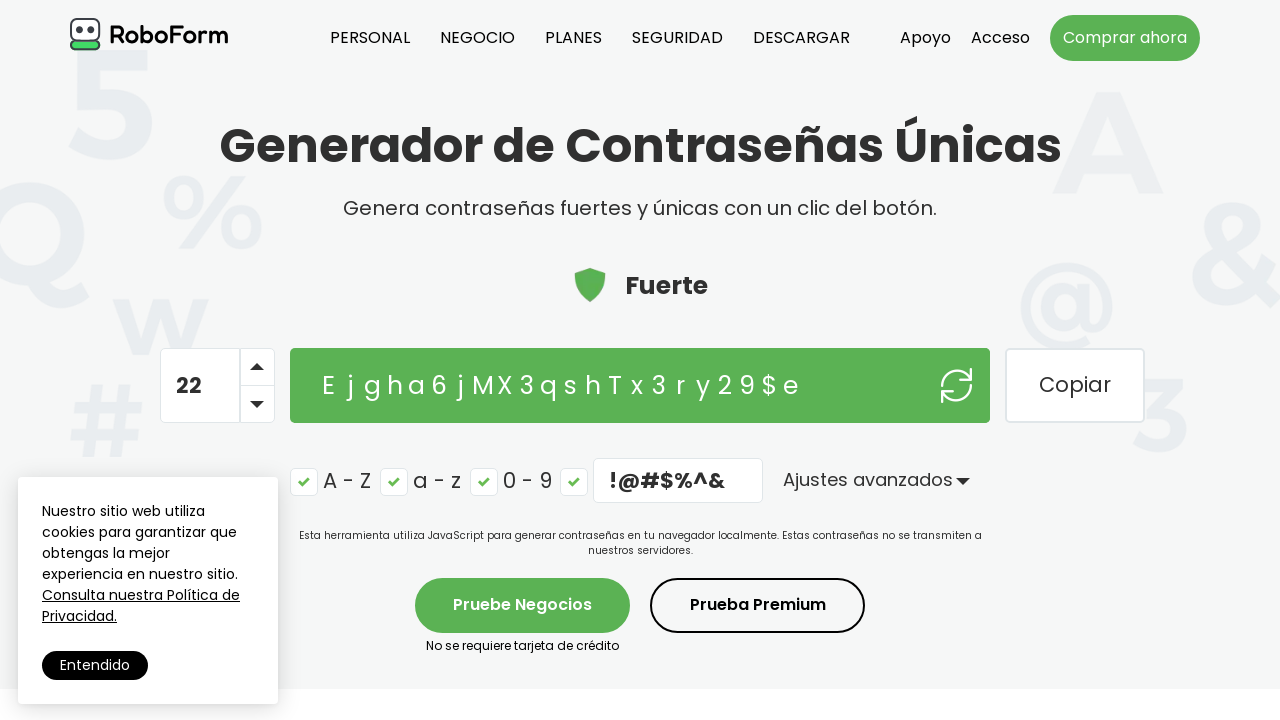

Number of characters field loaded
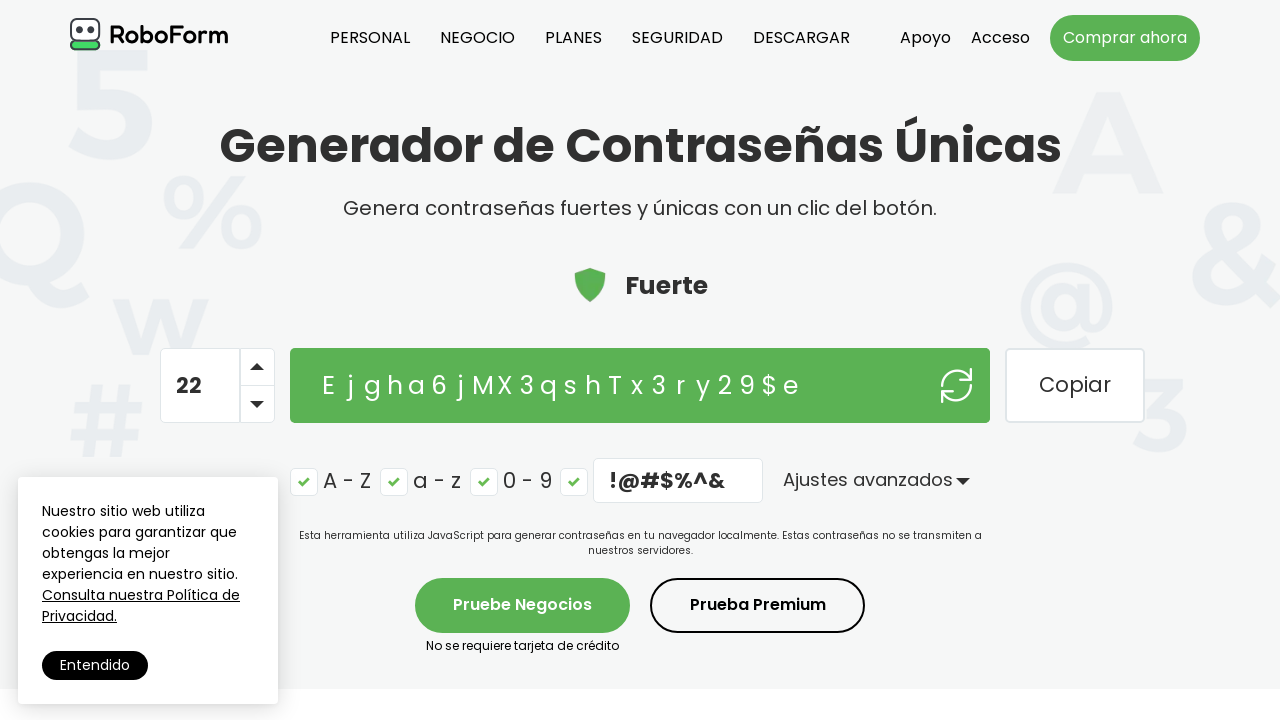

Cleared the number of characters field
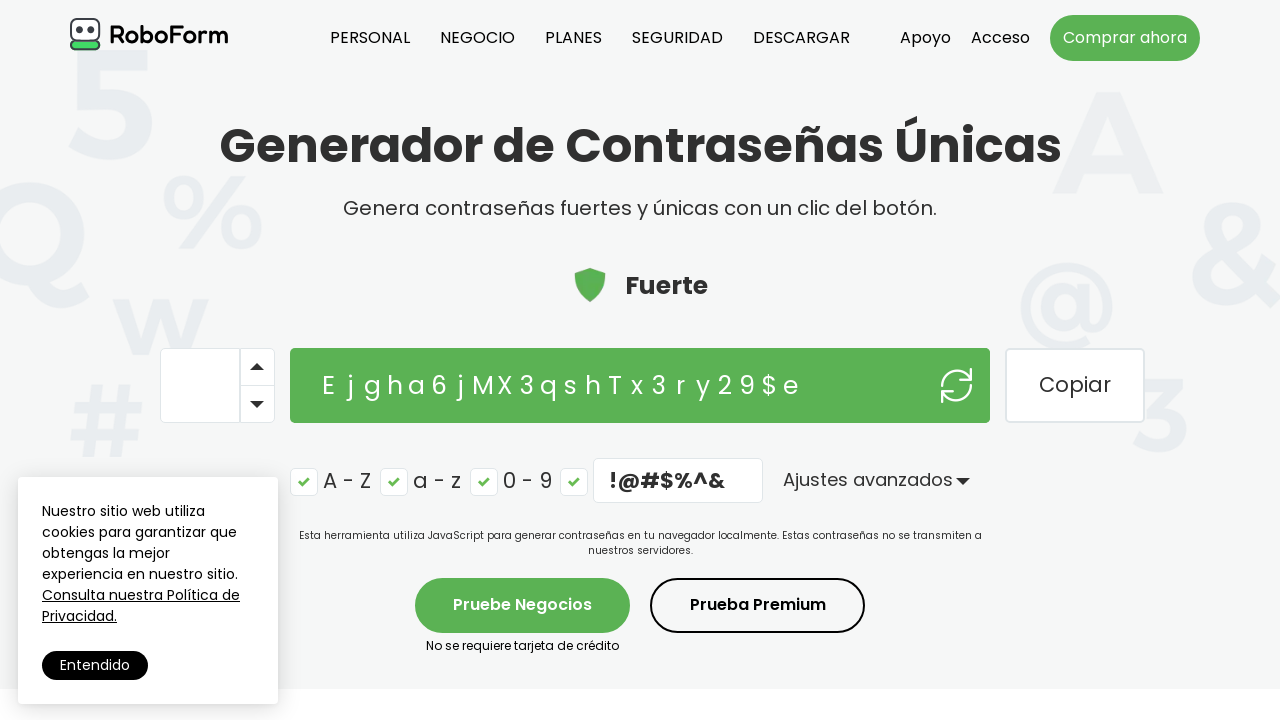

Set number of characters to 16 on #number-of-characters
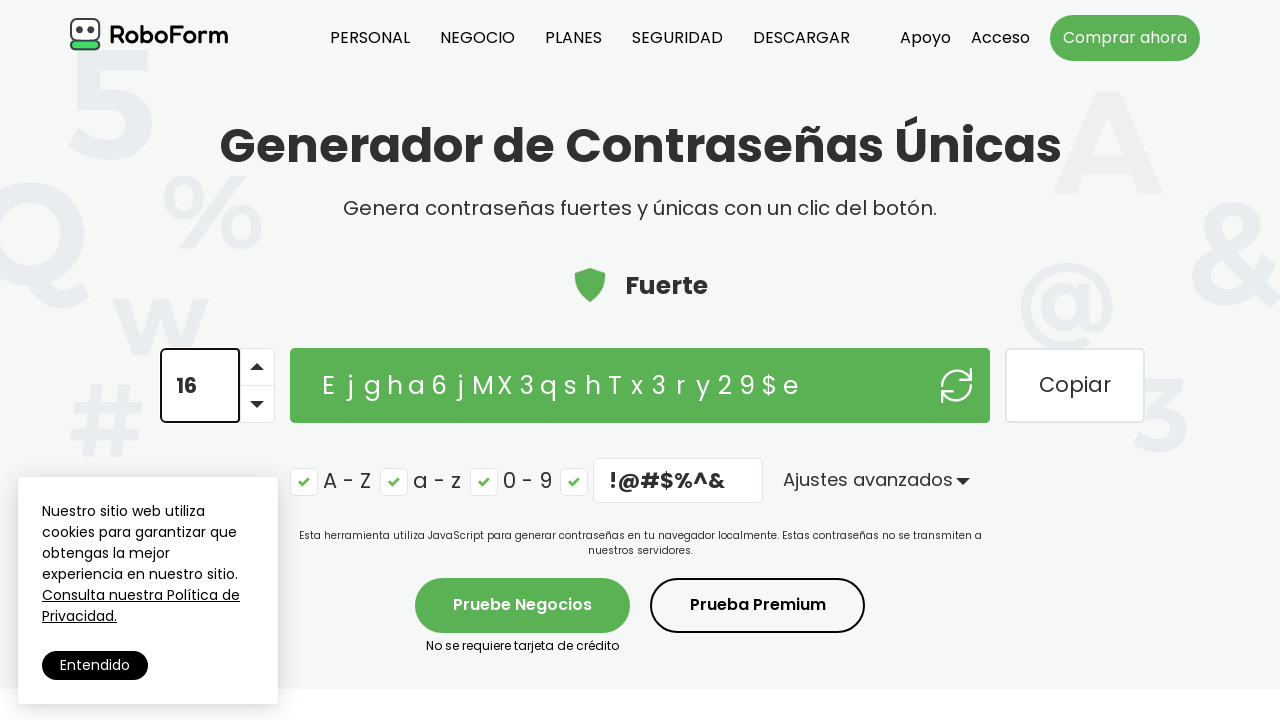

Clicked generate password button (iteration 1) at (956, 385) on #button-password
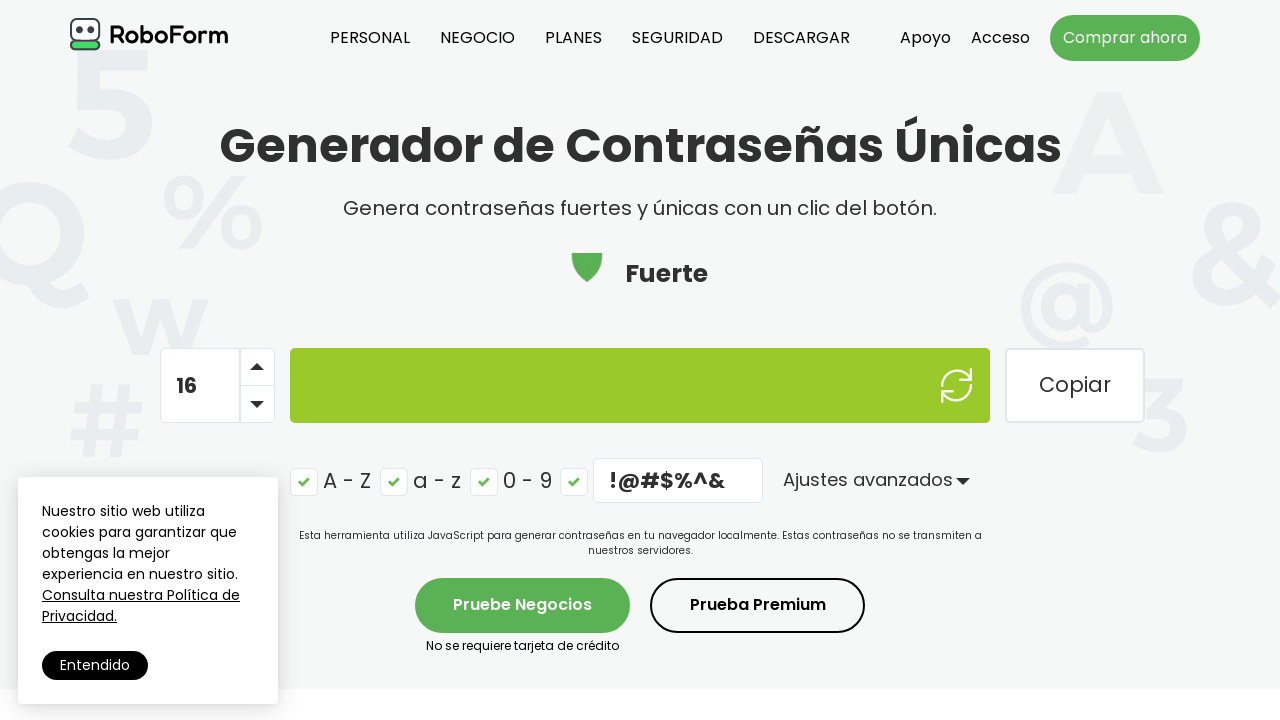

Waited for password generation to complete (iteration 1)
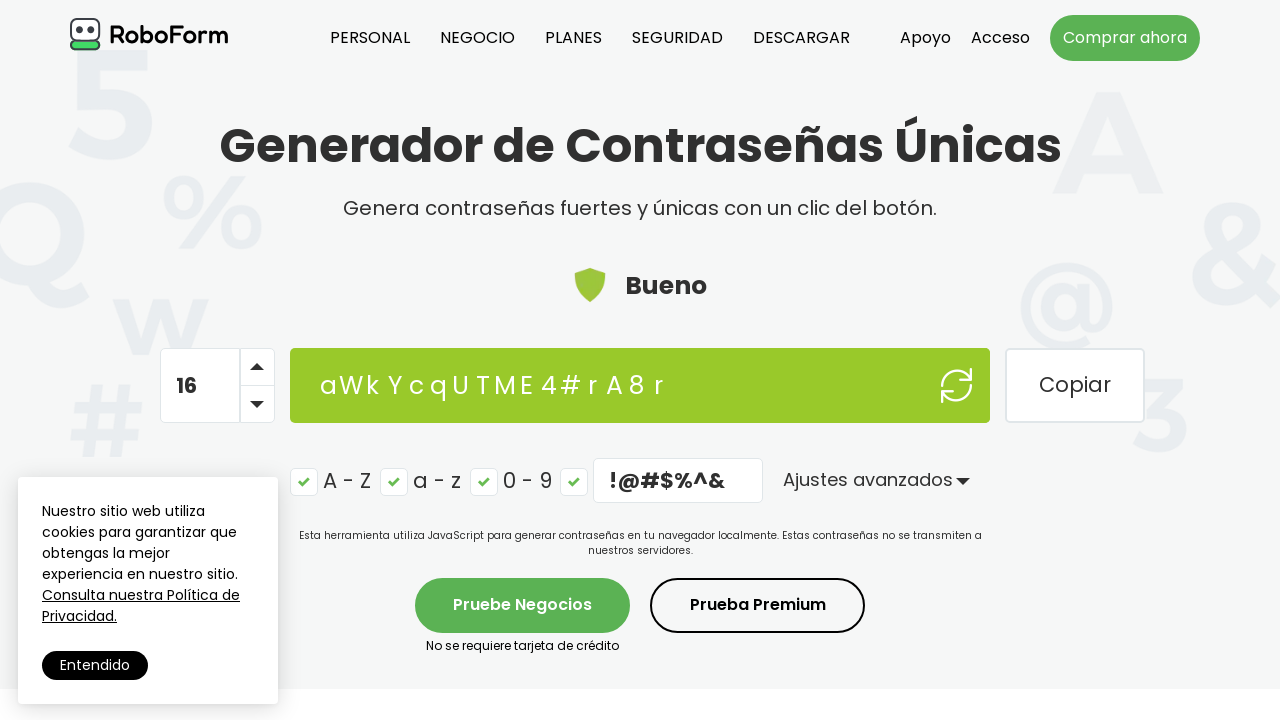

Password field is visible with generated password (iteration 1)
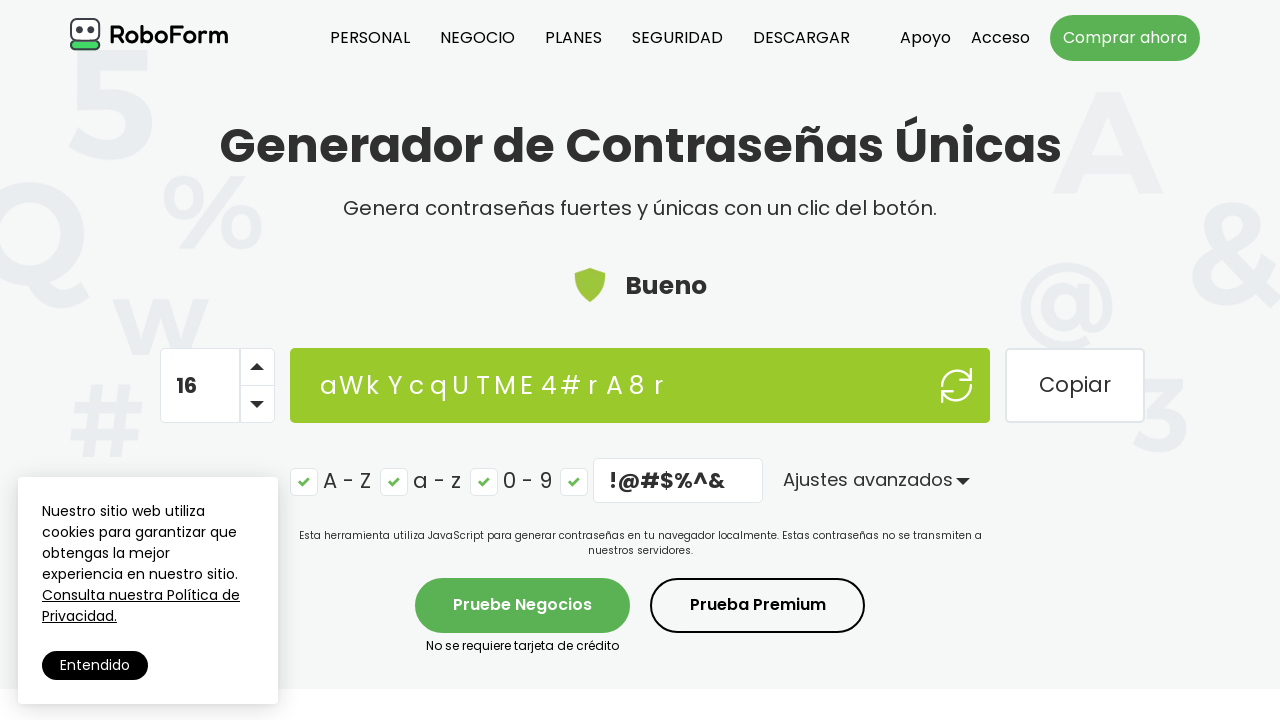

Clicked generate password button (iteration 2) at (956, 385) on #button-password
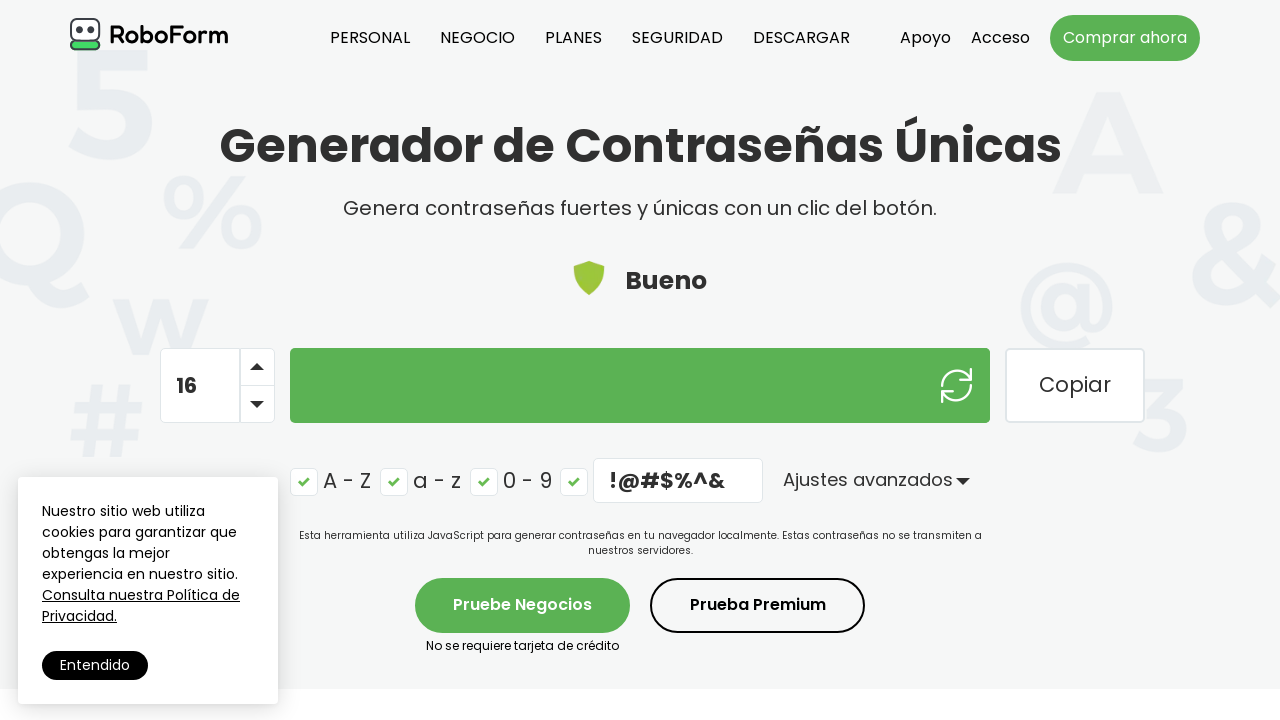

Waited for password generation to complete (iteration 2)
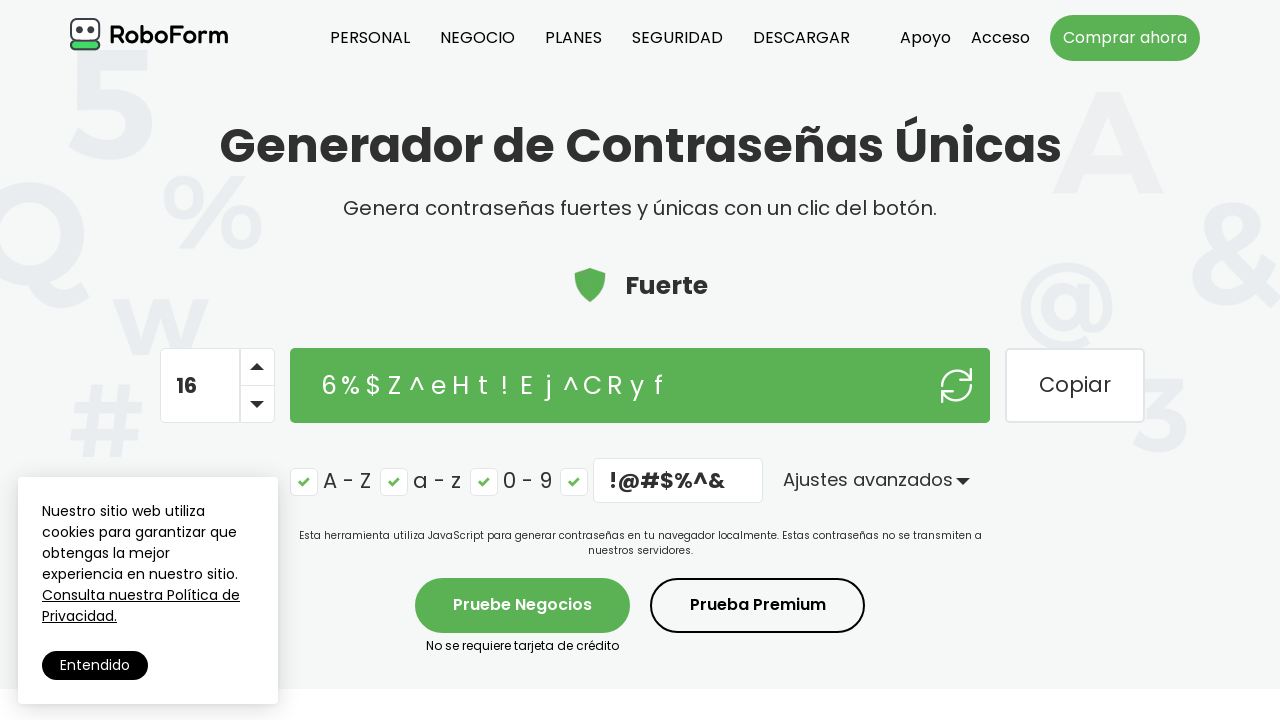

Password field is visible with generated password (iteration 2)
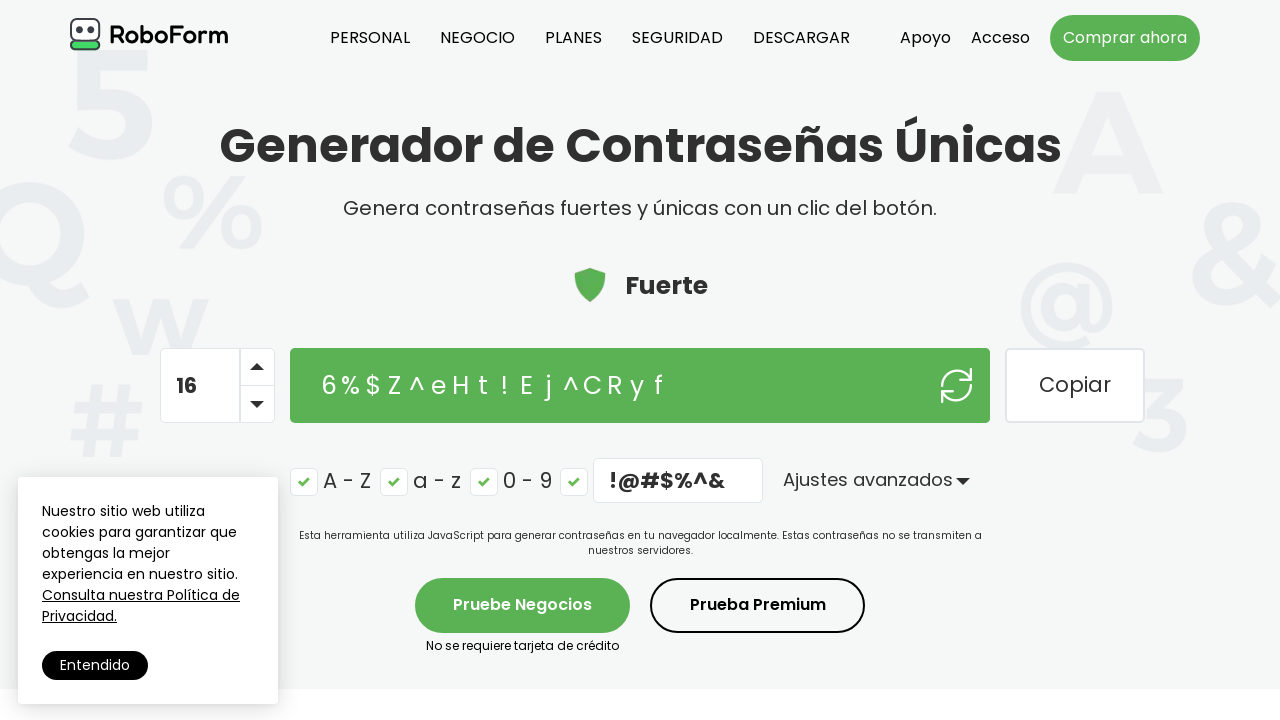

Clicked generate password button (iteration 3) at (956, 385) on #button-password
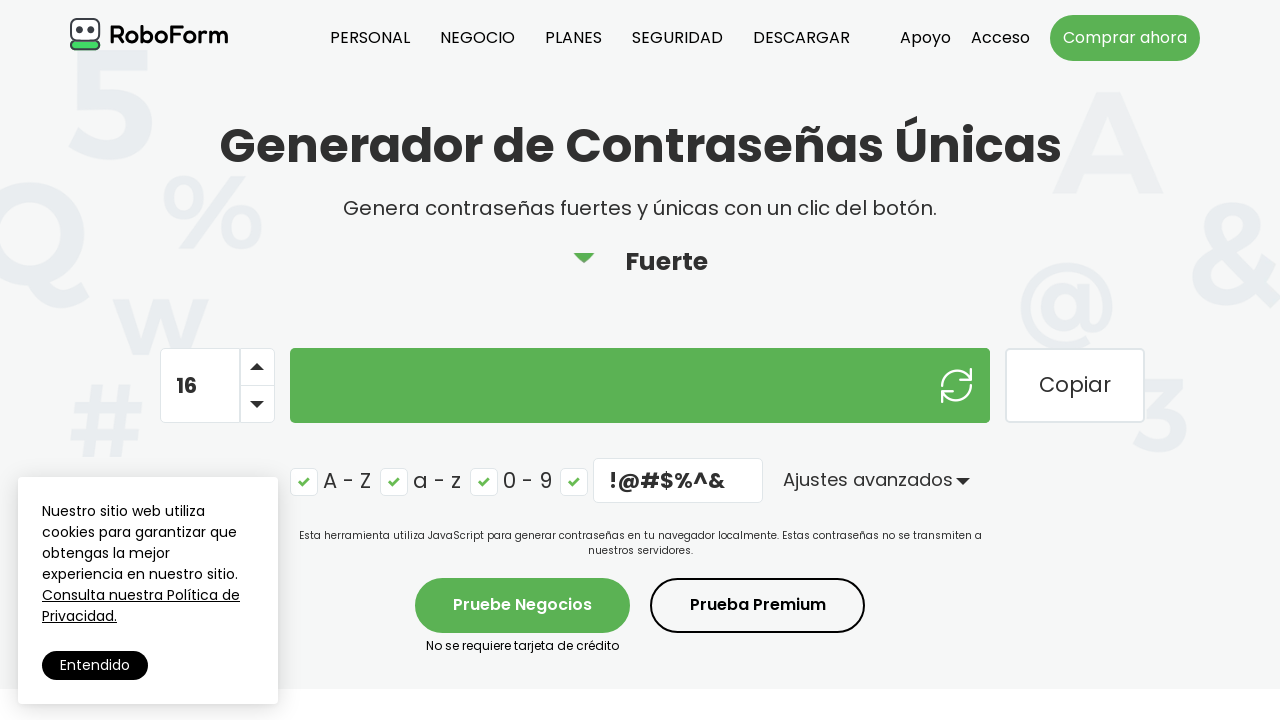

Waited for password generation to complete (iteration 3)
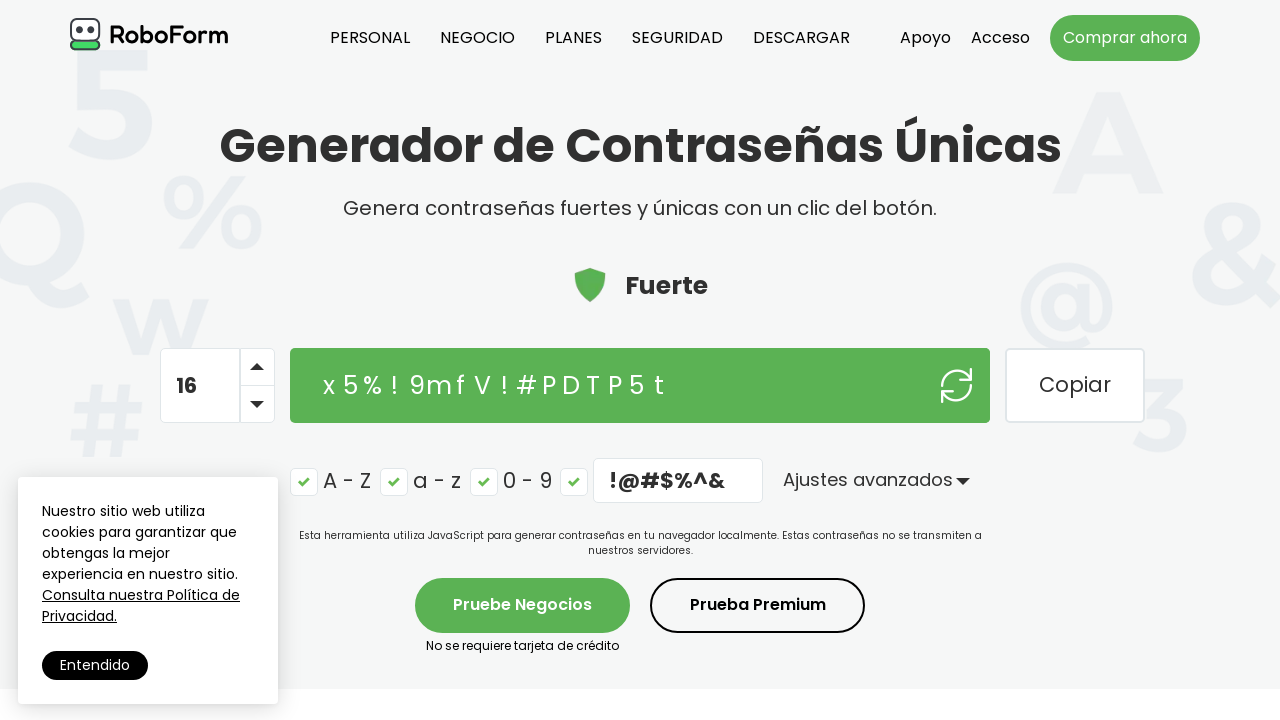

Password field is visible with generated password (iteration 3)
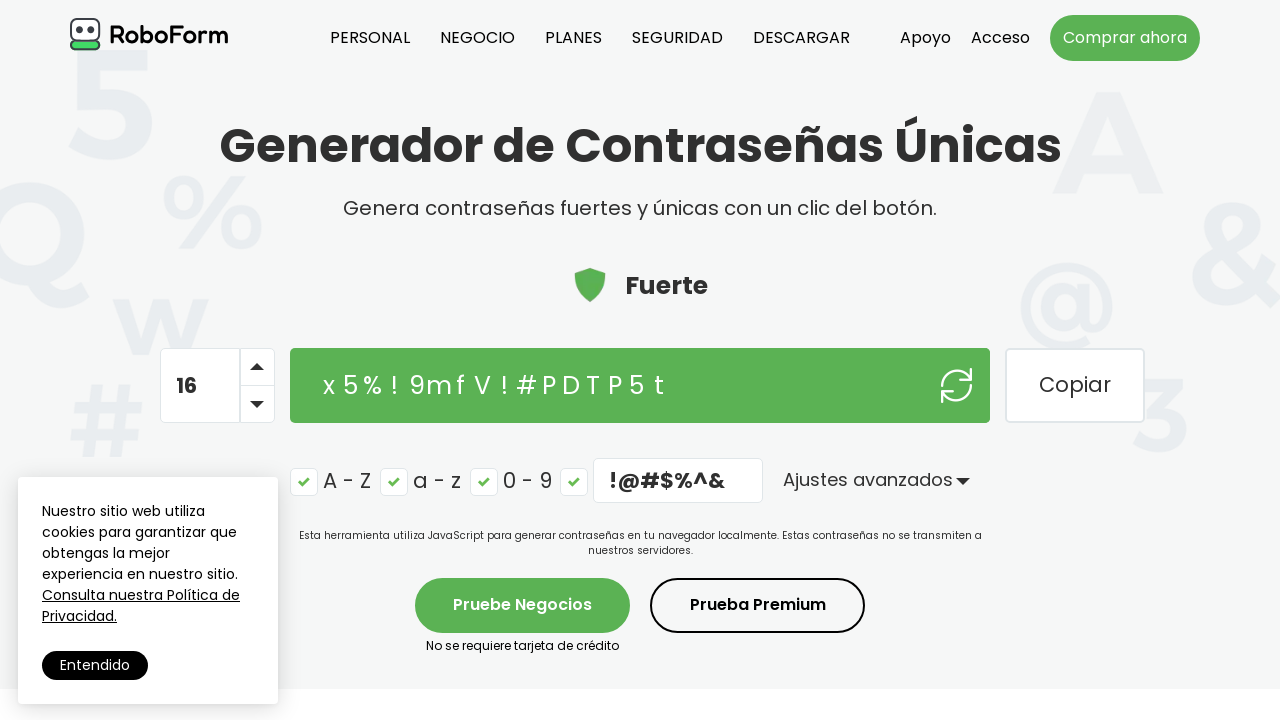

Clicked generate password button (iteration 4) at (956, 385) on #button-password
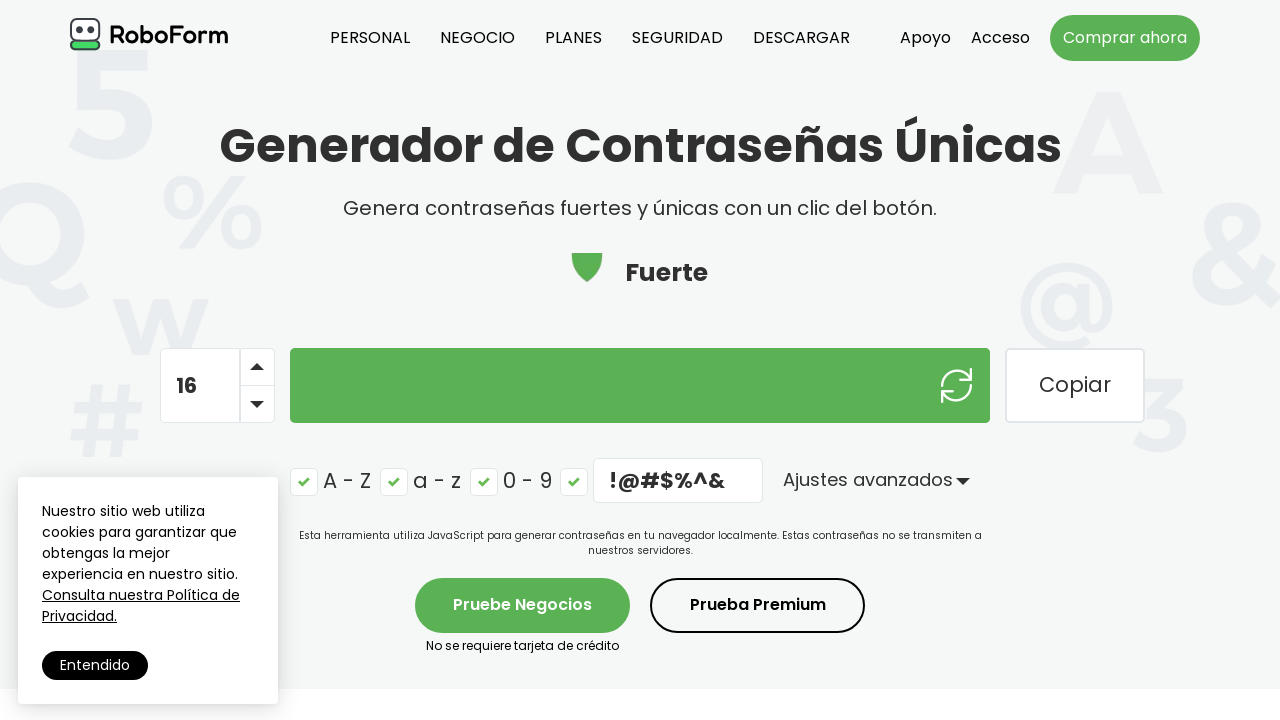

Waited for password generation to complete (iteration 4)
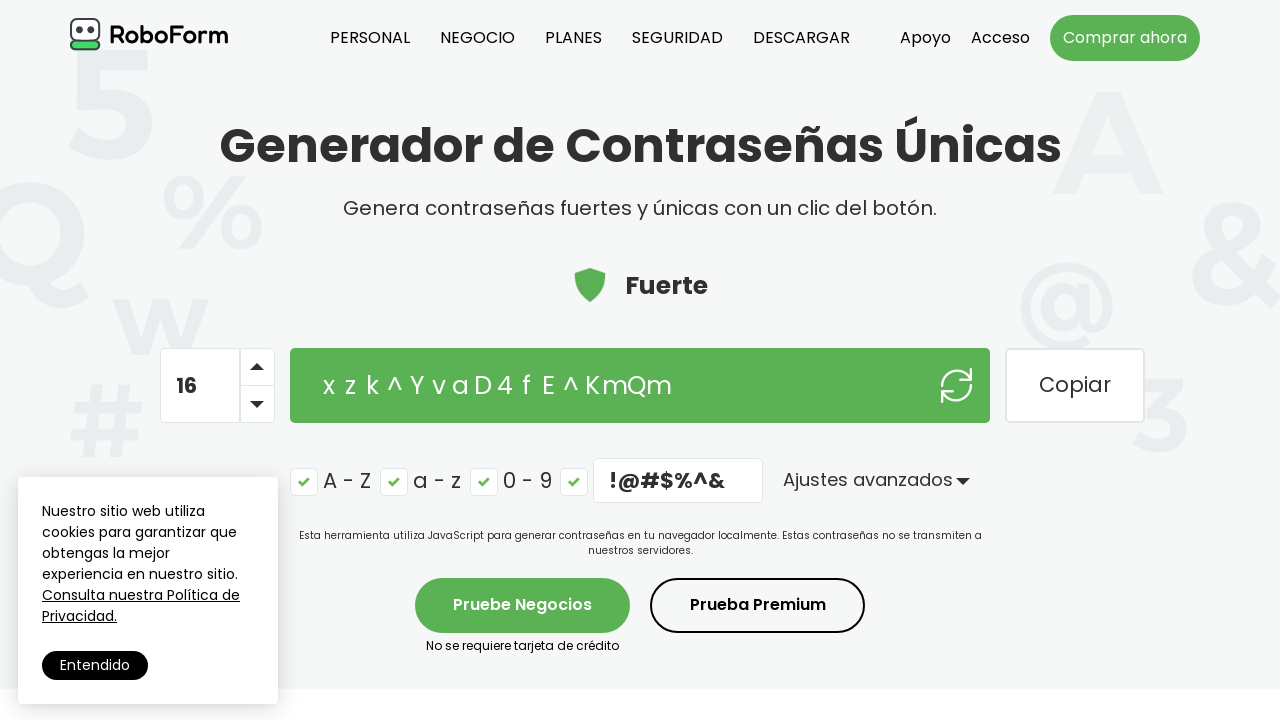

Password field is visible with generated password (iteration 4)
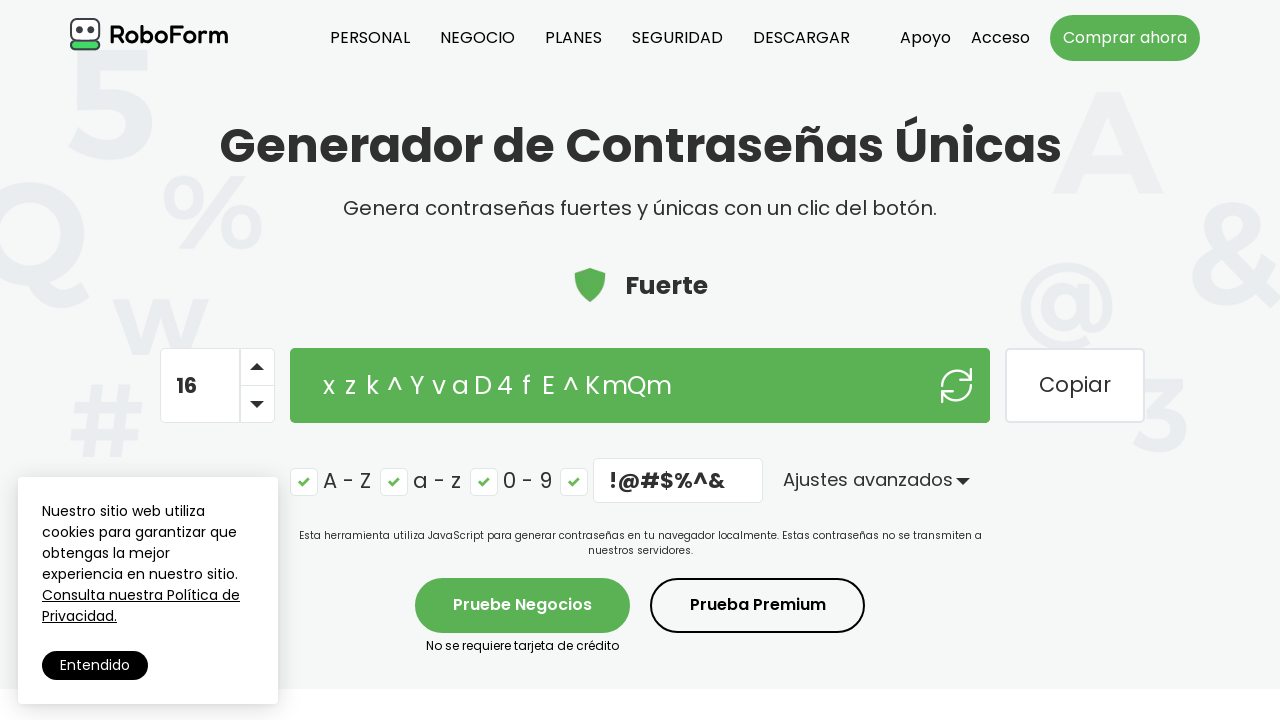

Clicked generate password button (iteration 5) at (956, 385) on #button-password
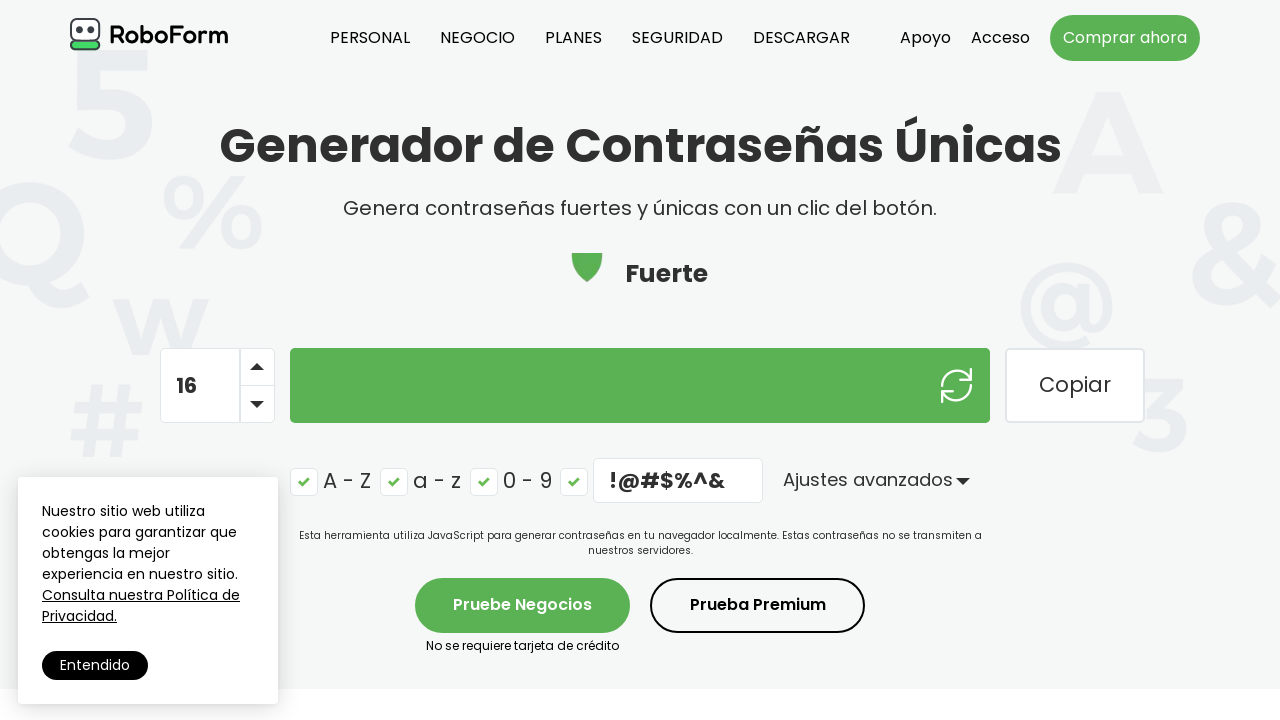

Waited for password generation to complete (iteration 5)
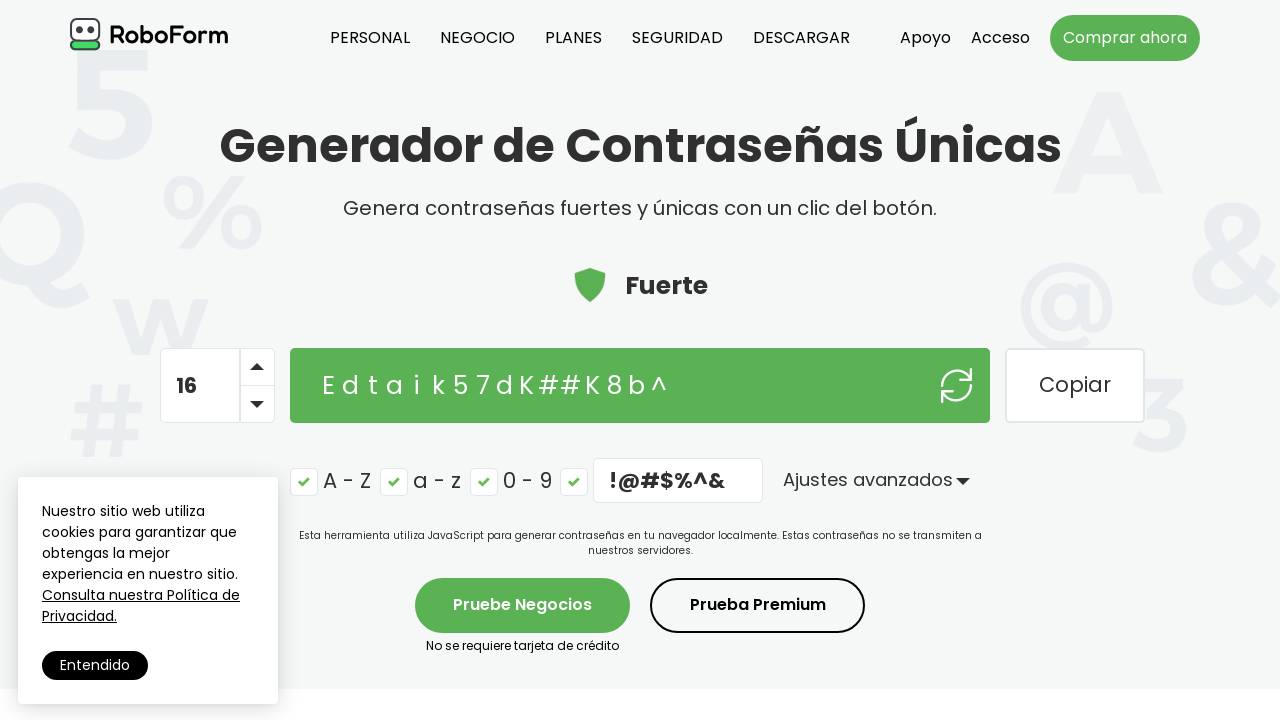

Password field is visible with generated password (iteration 5)
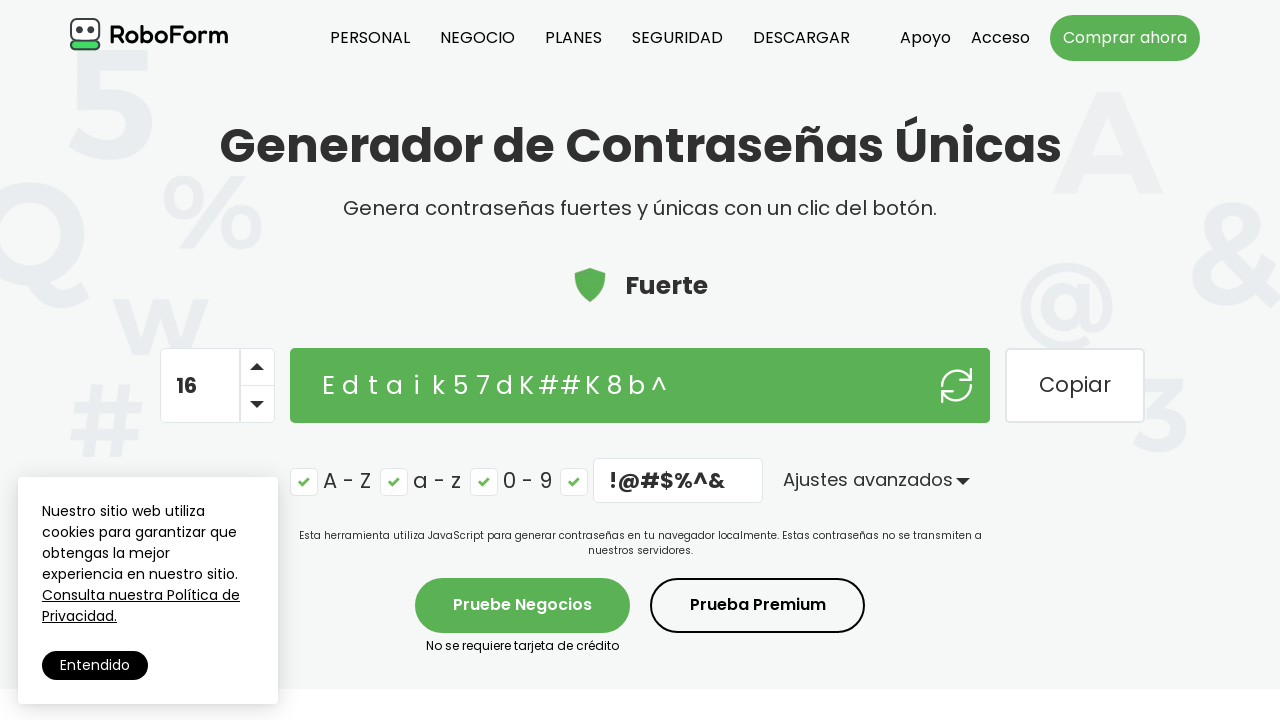

Clicked generate password button (iteration 6) at (956, 385) on #button-password
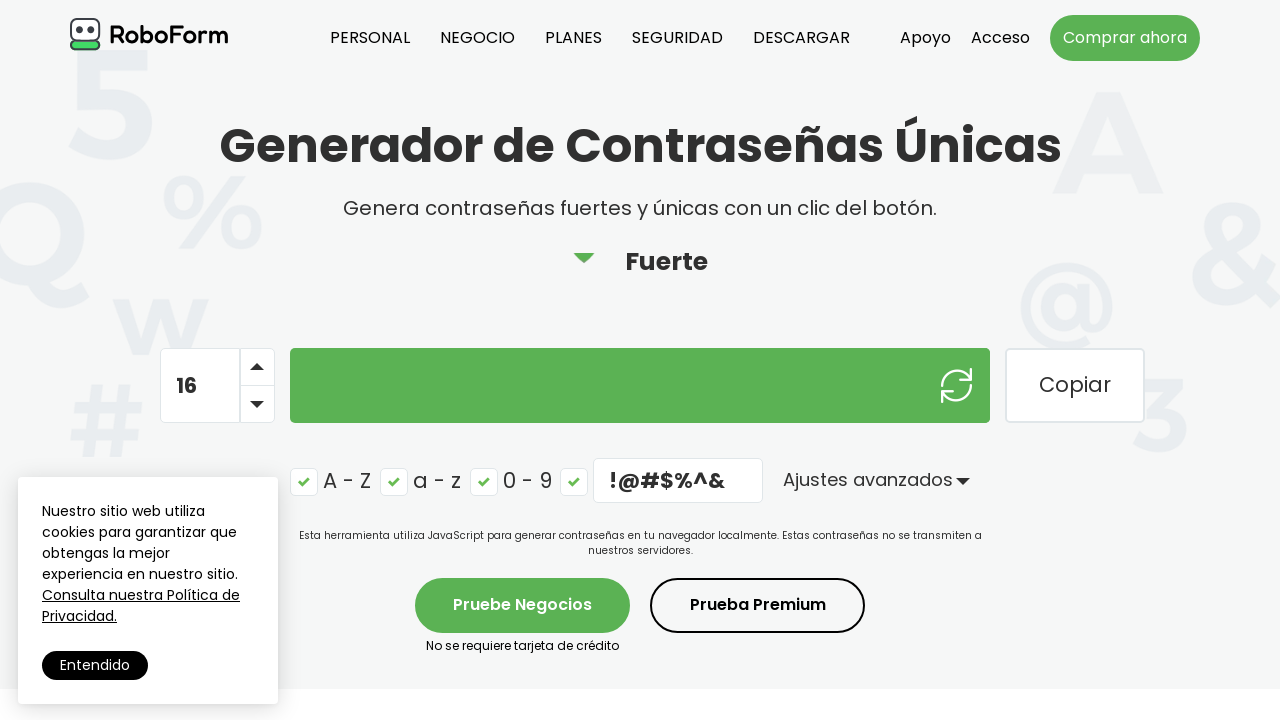

Waited for password generation to complete (iteration 6)
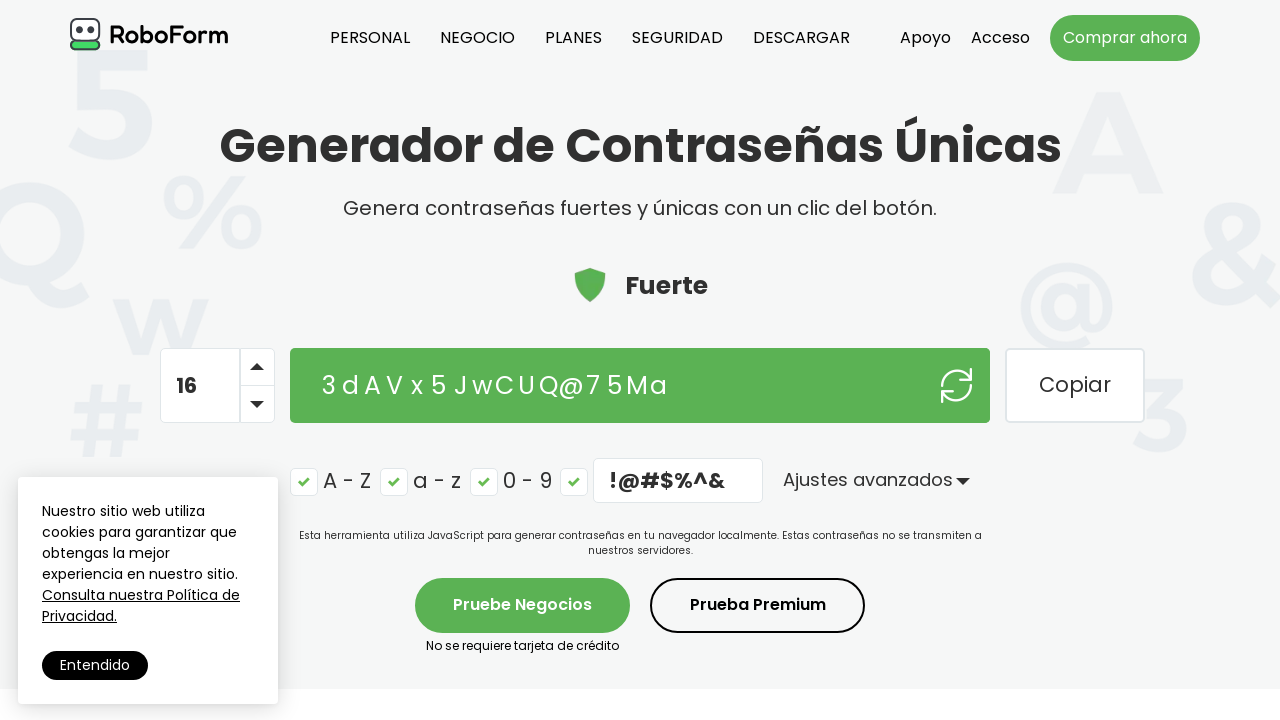

Password field is visible with generated password (iteration 6)
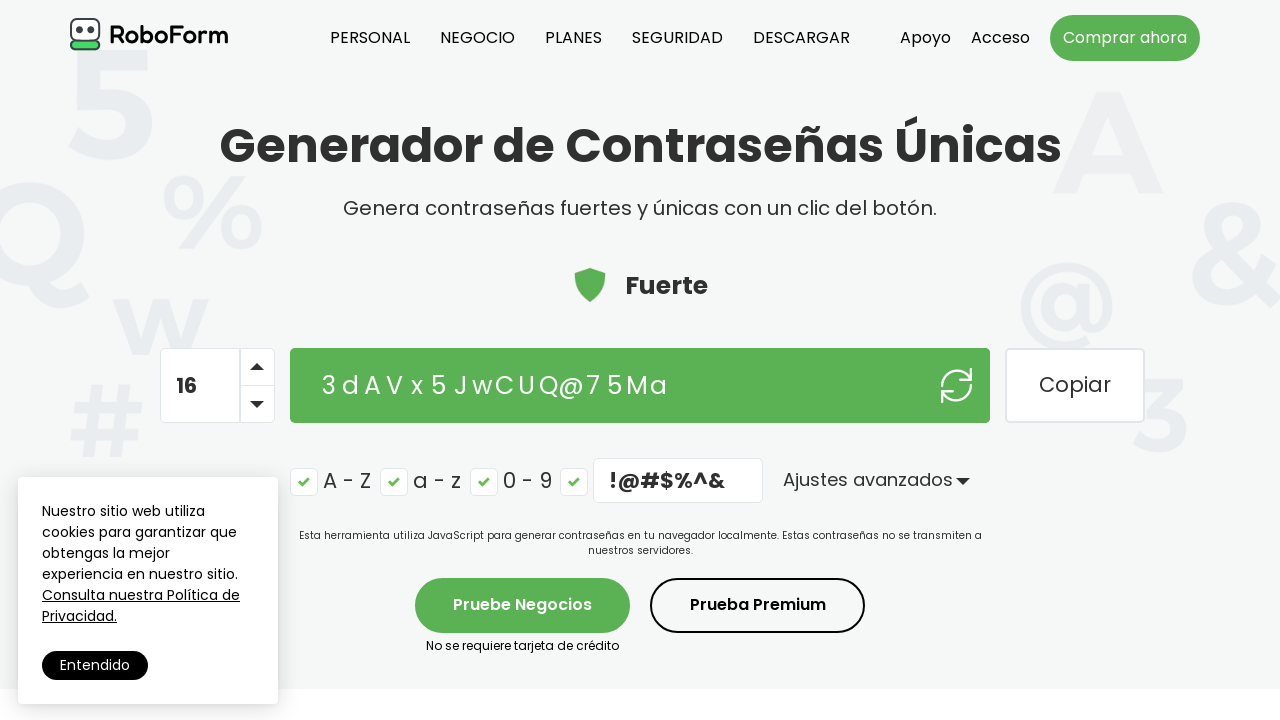

Clicked generate password button (iteration 7) at (956, 385) on #button-password
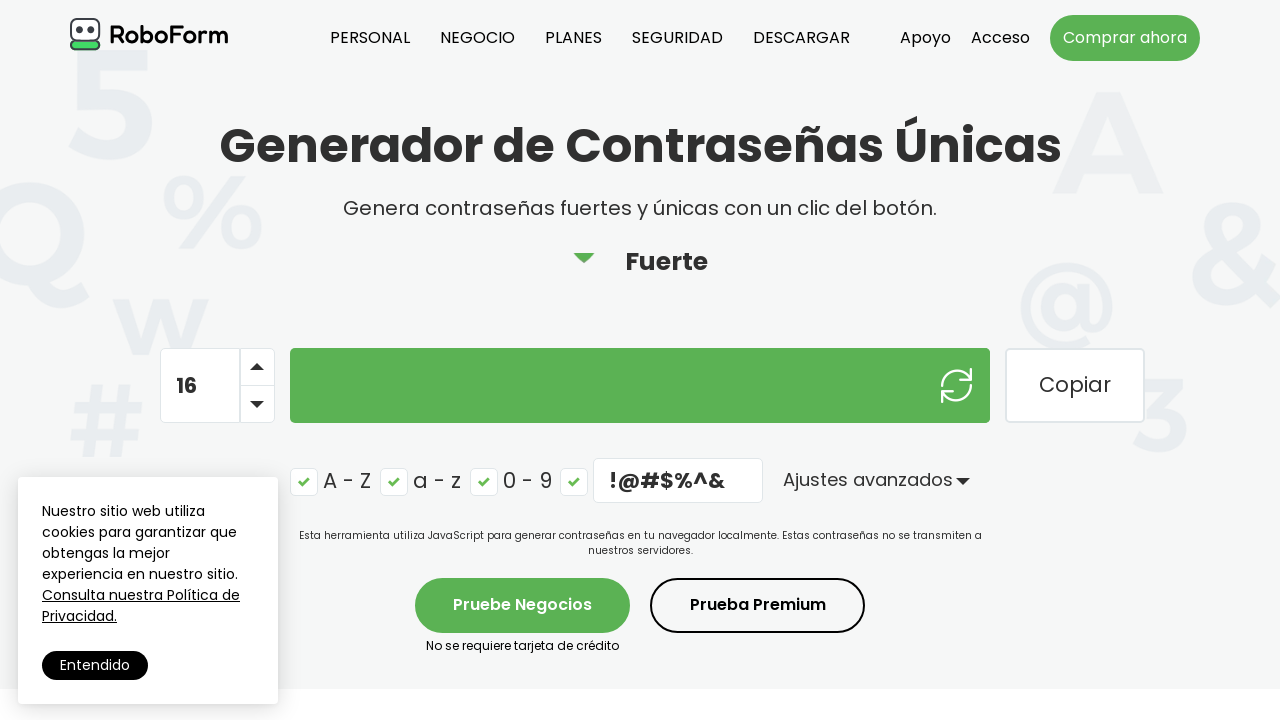

Waited for password generation to complete (iteration 7)
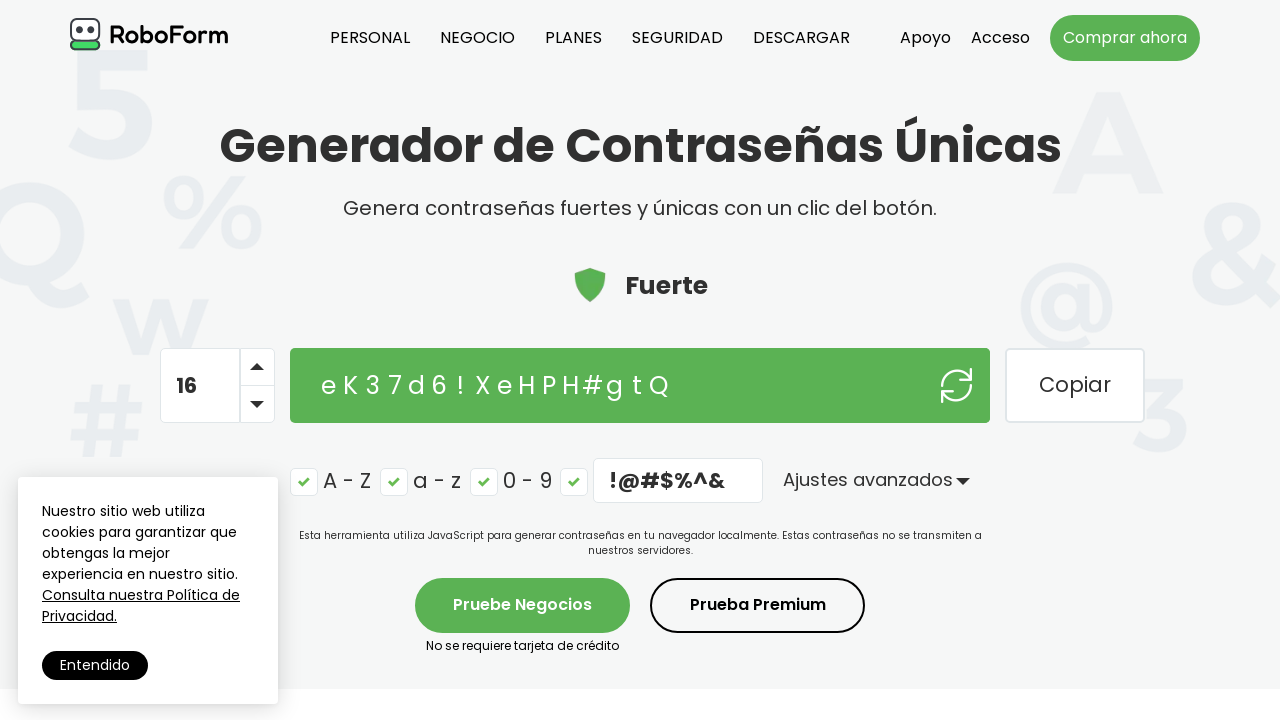

Password field is visible with generated password (iteration 7)
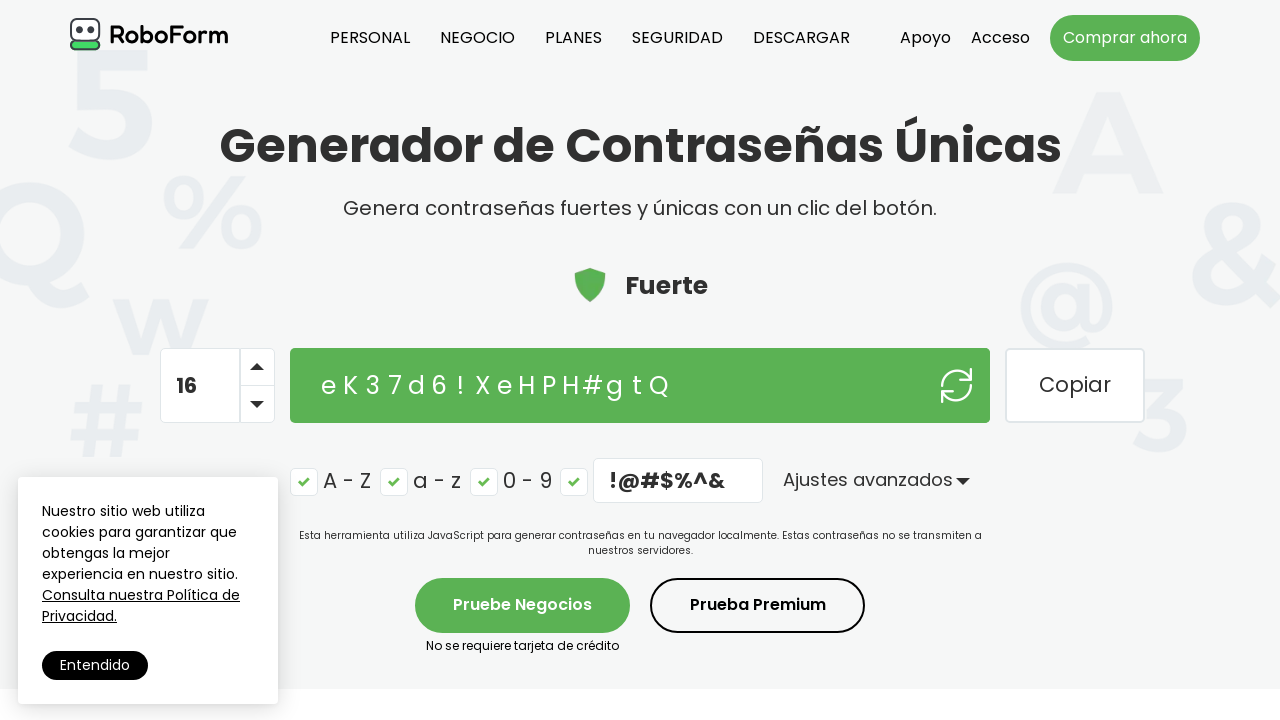

Clicked generate password button (iteration 8) at (956, 385) on #button-password
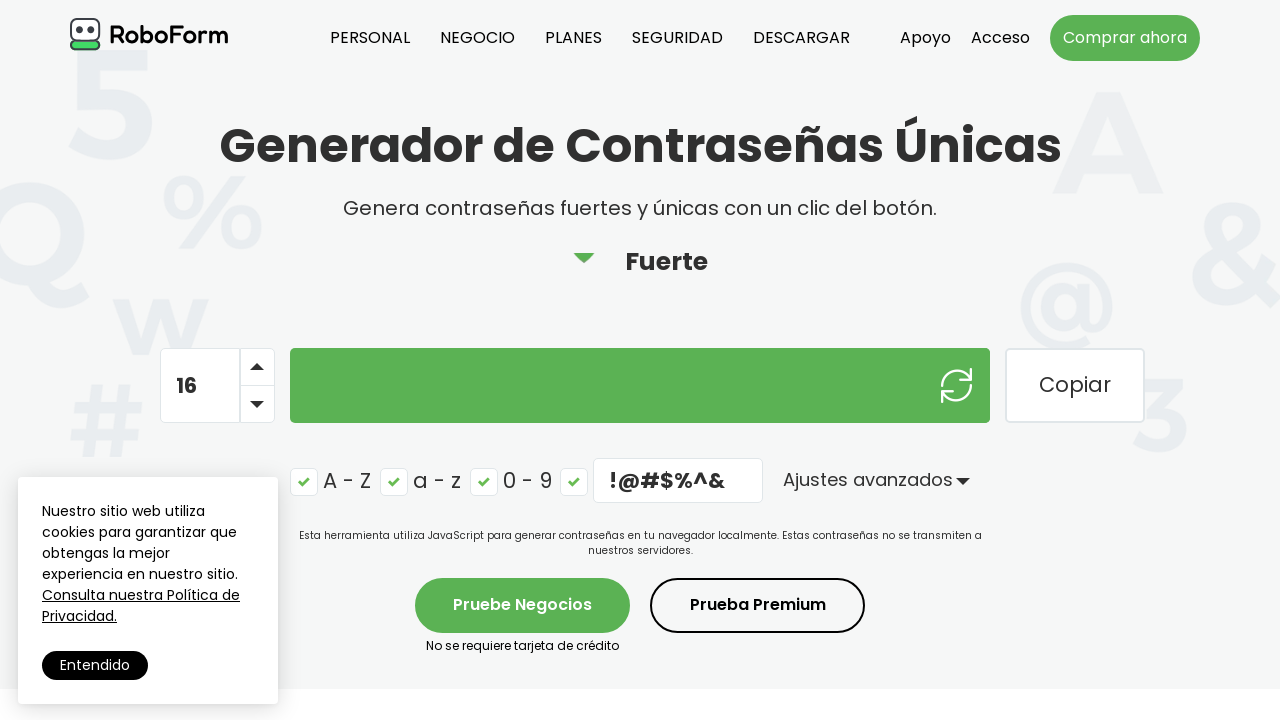

Waited for password generation to complete (iteration 8)
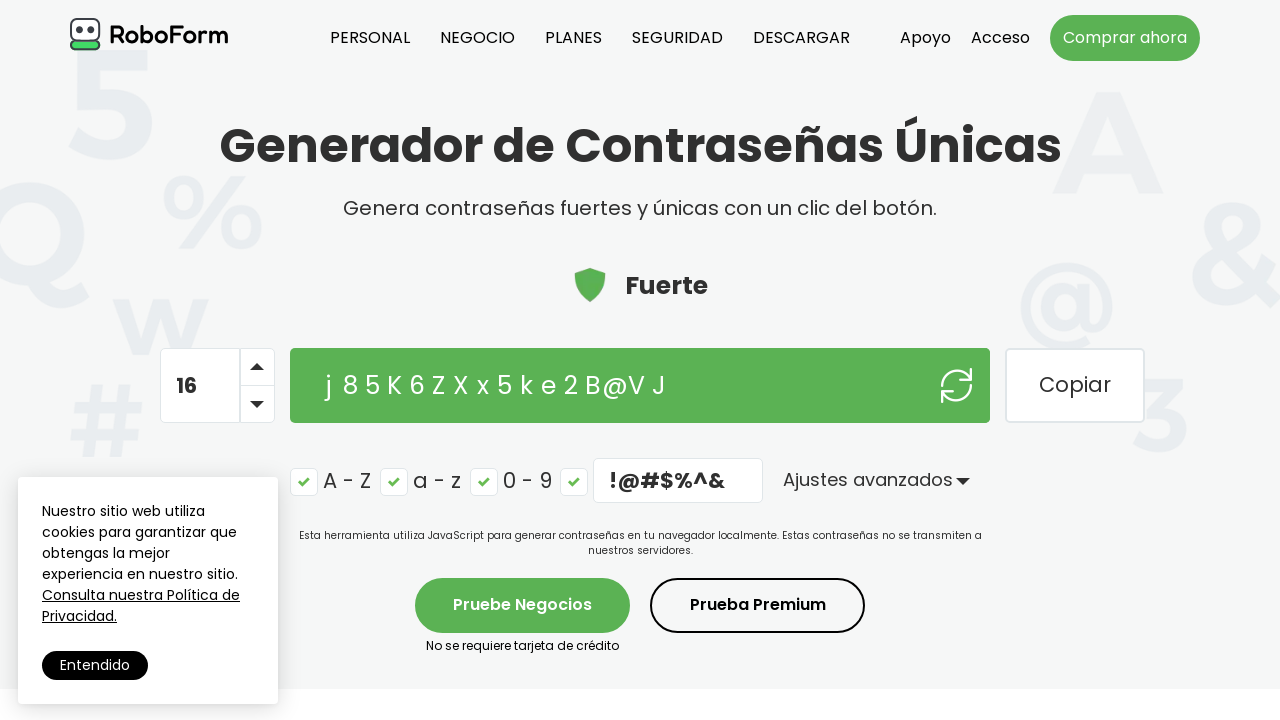

Password field is visible with generated password (iteration 8)
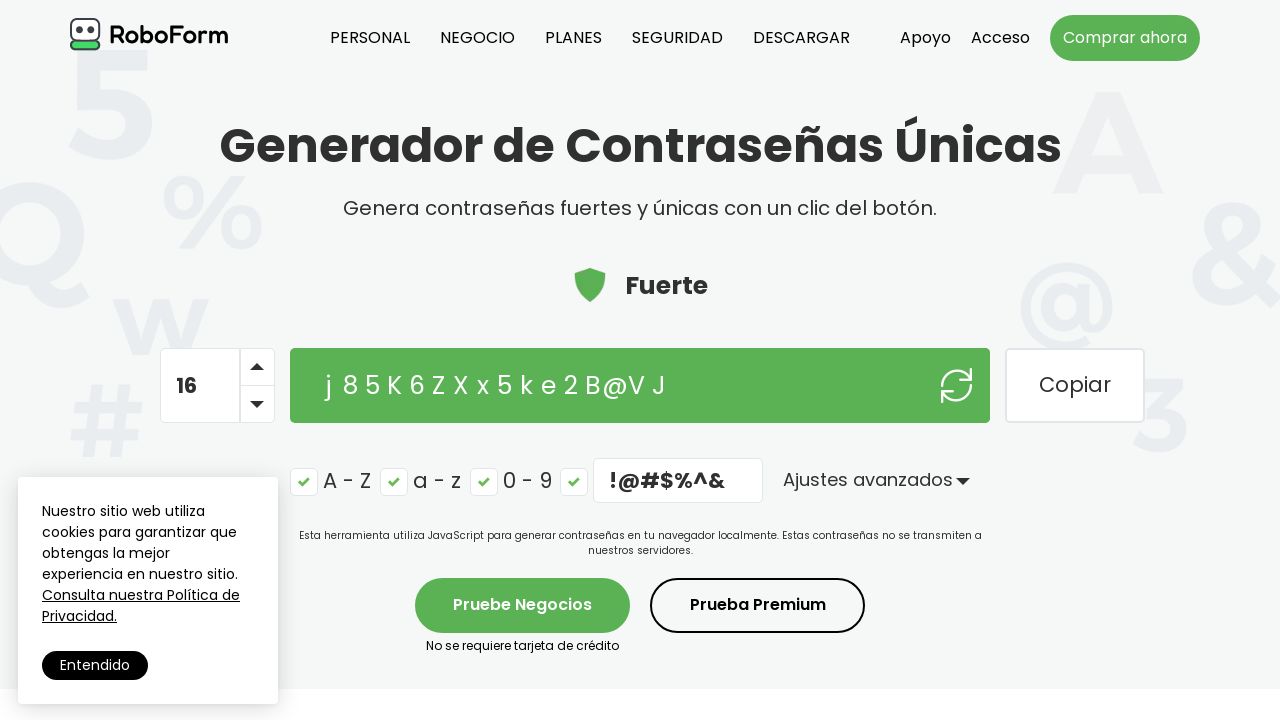

Clicked generate password button (iteration 9) at (956, 385) on #button-password
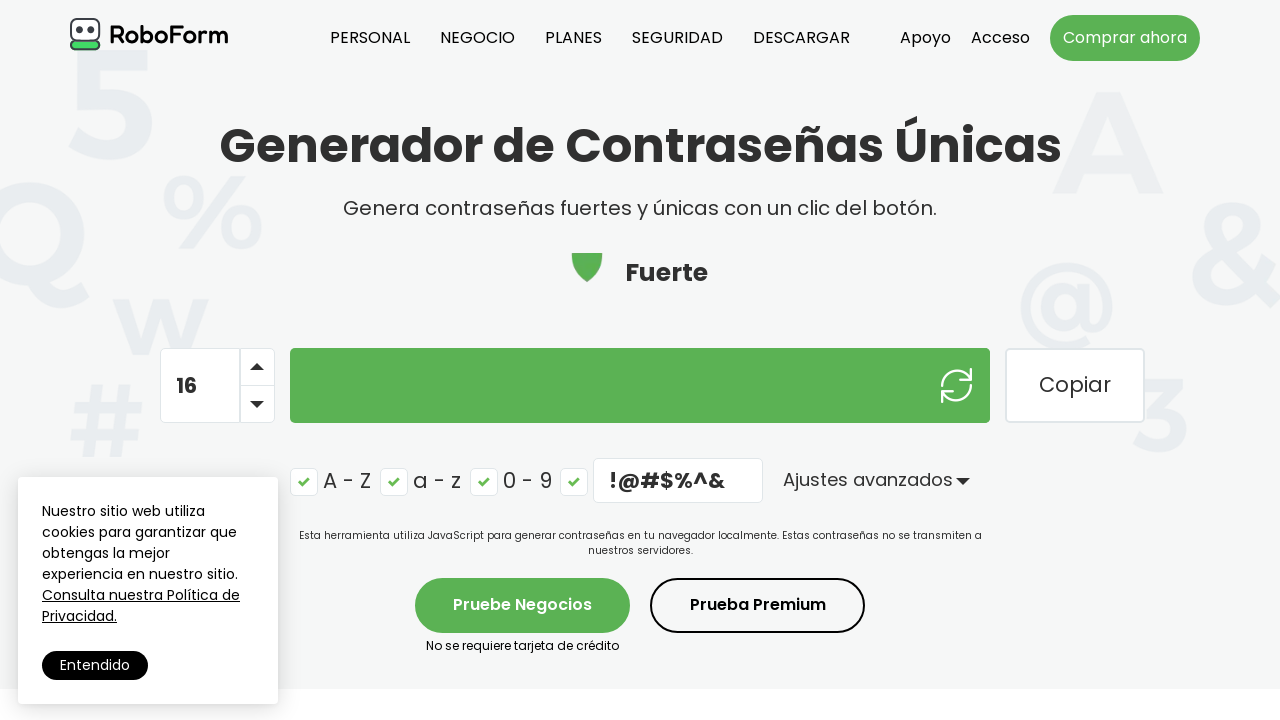

Waited for password generation to complete (iteration 9)
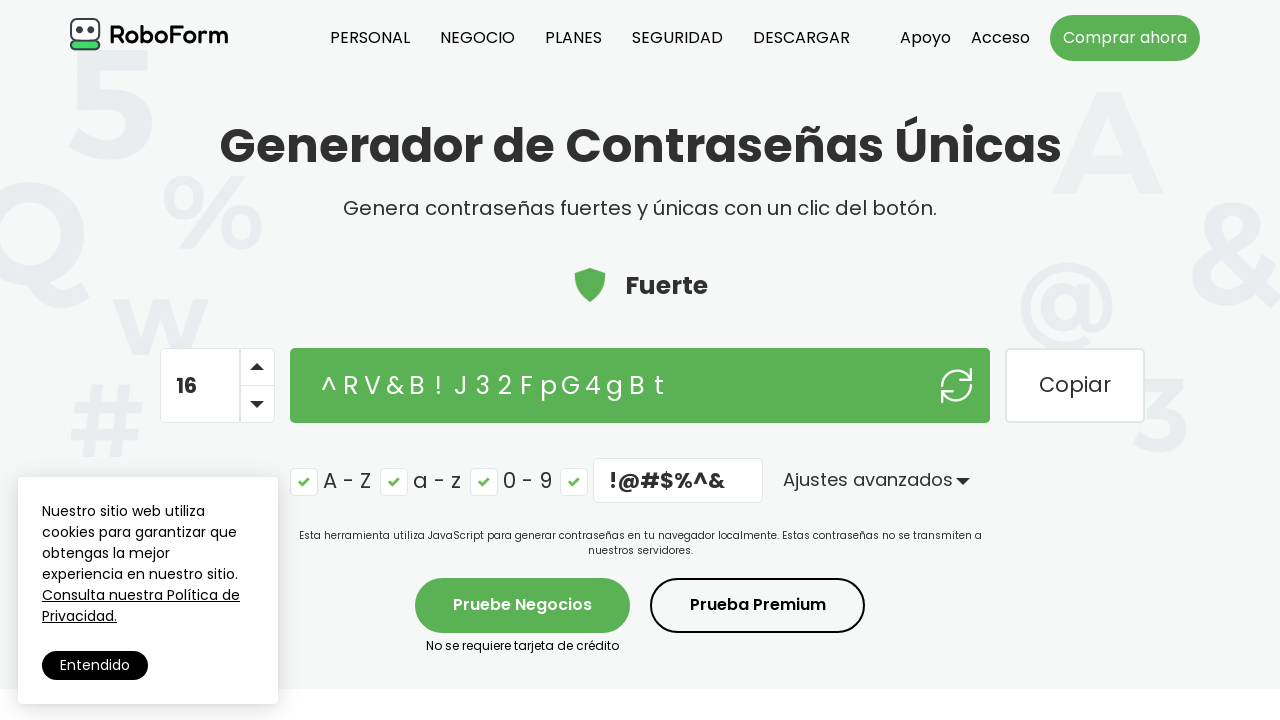

Password field is visible with generated password (iteration 9)
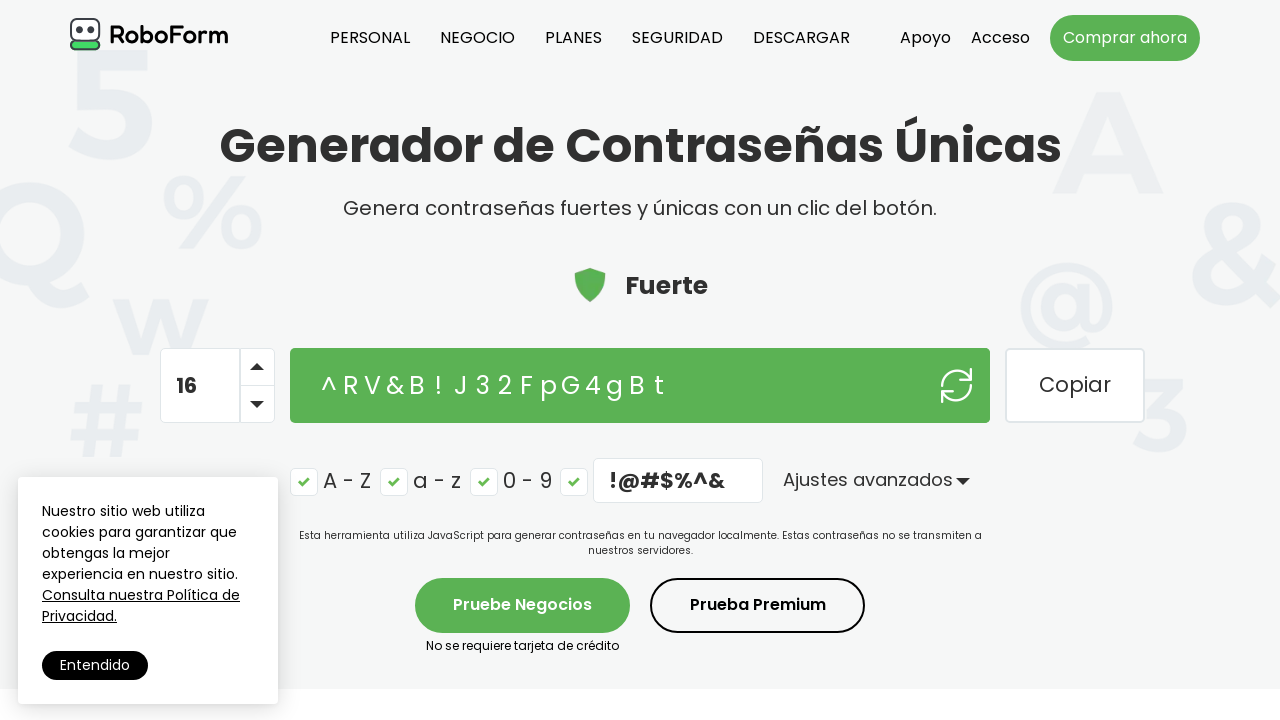

Clicked generate password button (iteration 10) at (956, 385) on #button-password
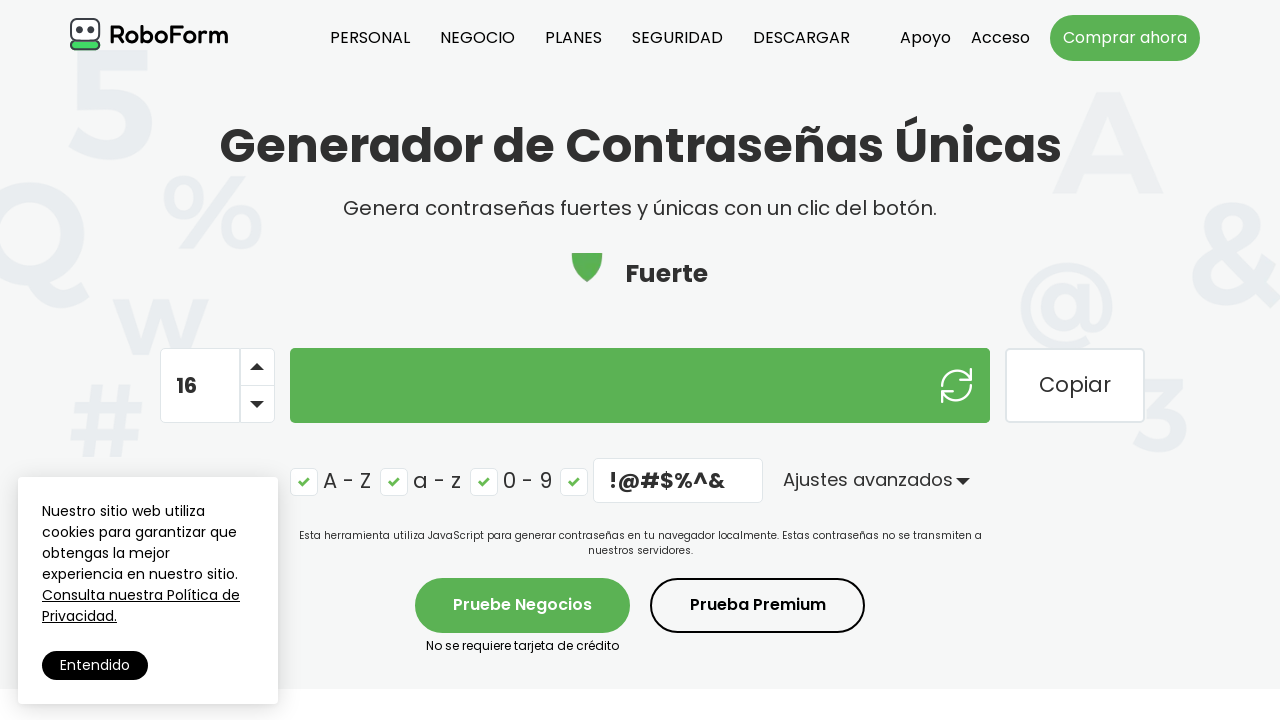

Waited for password generation to complete (iteration 10)
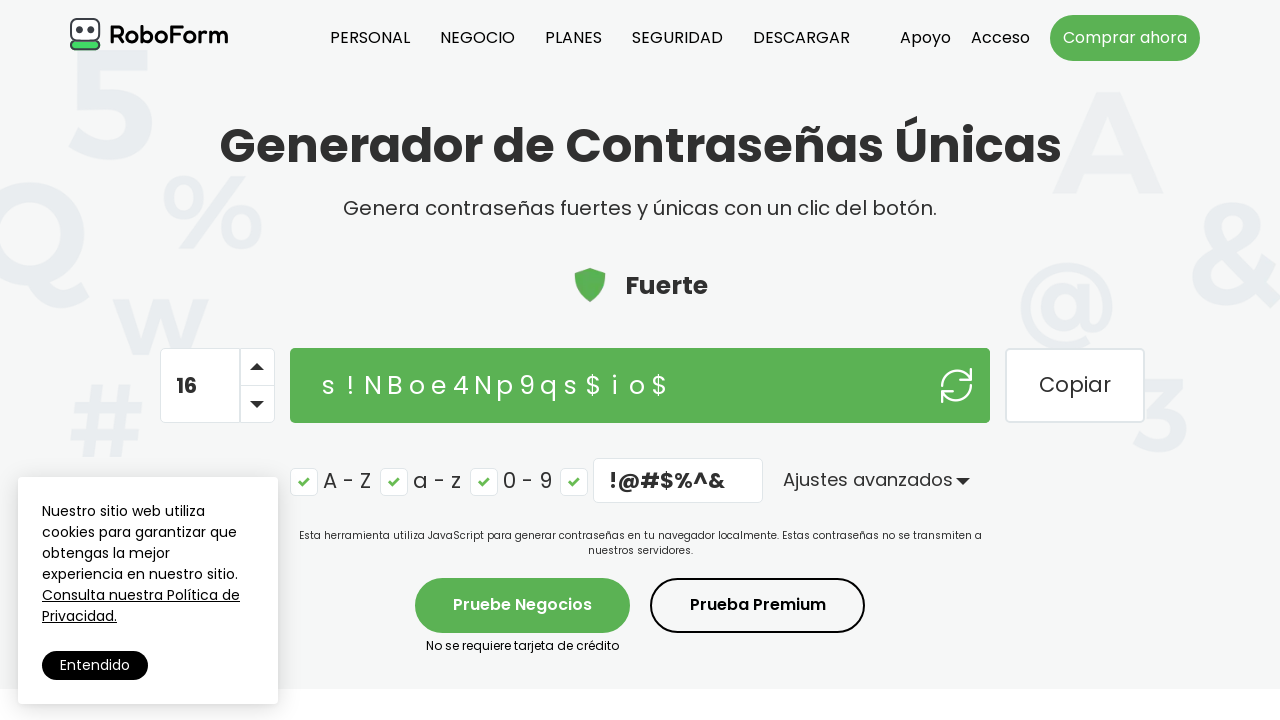

Password field is visible with generated password (iteration 10)
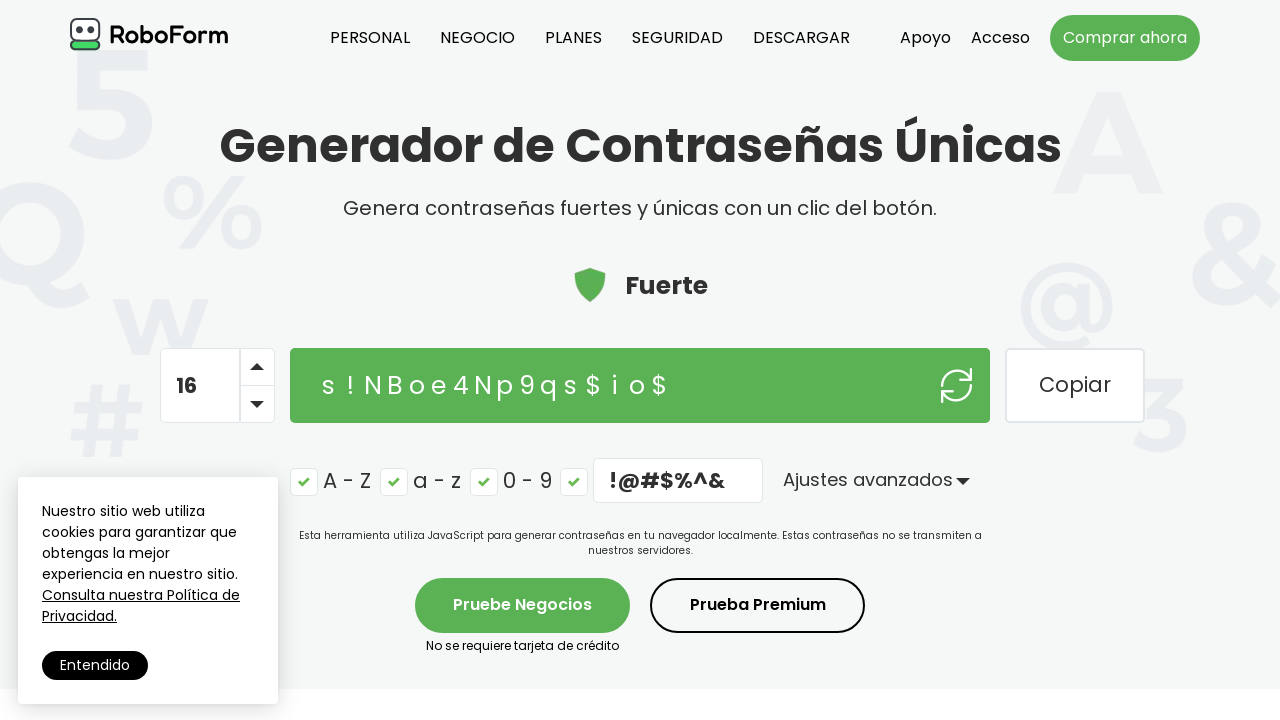

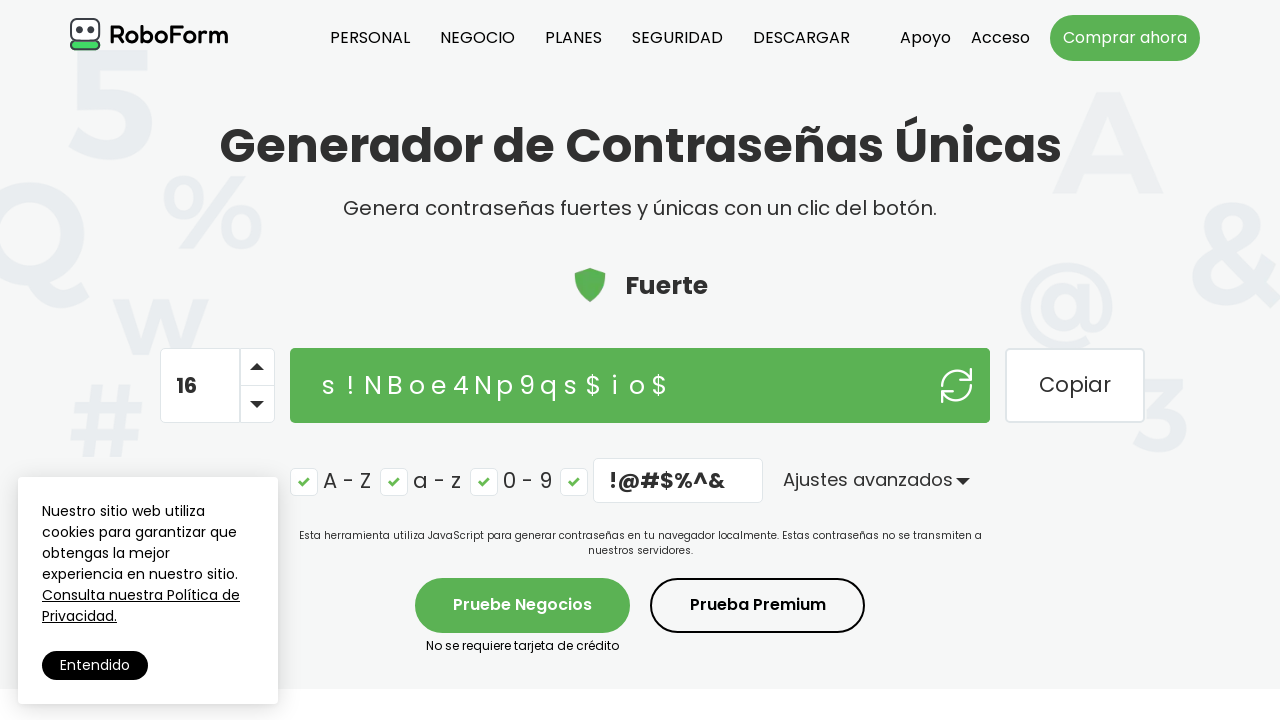